Solves a math challenge by extracting a value from an element attribute, calculating the result, and submitting the form with checkbox selections

Starting URL: http://suninjuly.github.io/get_attribute.html

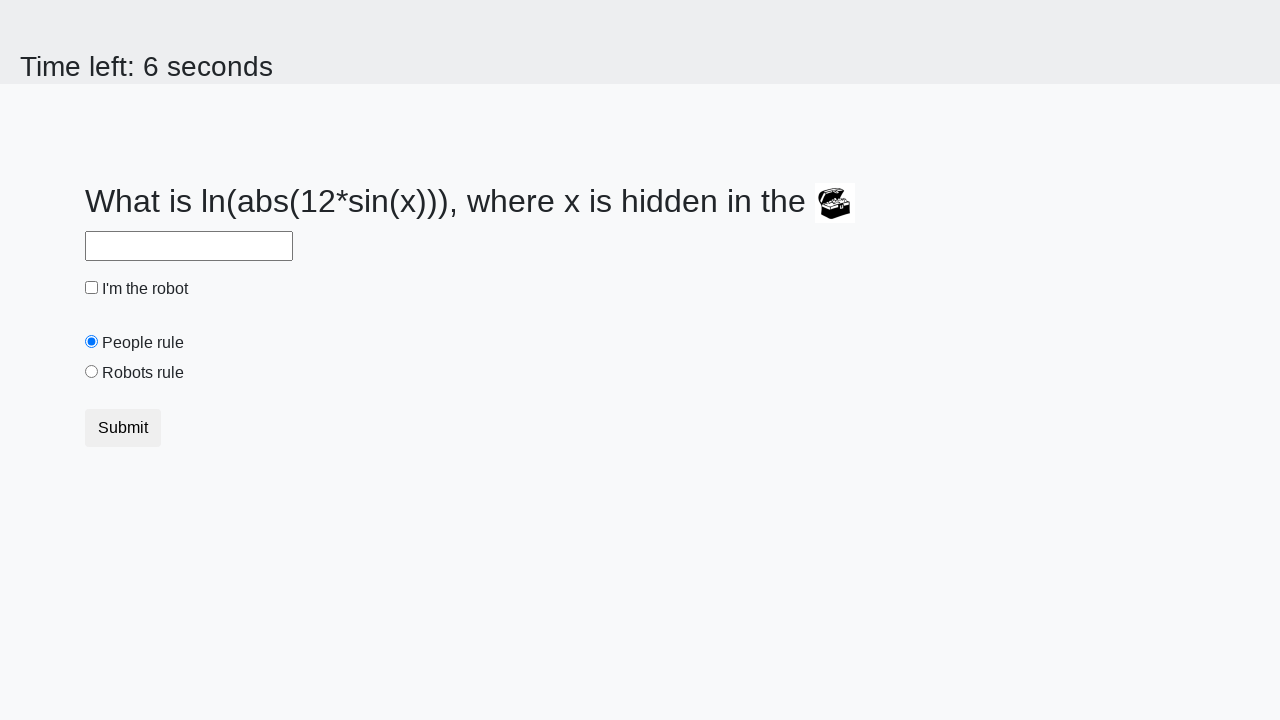

Located treasure element with valuex attribute
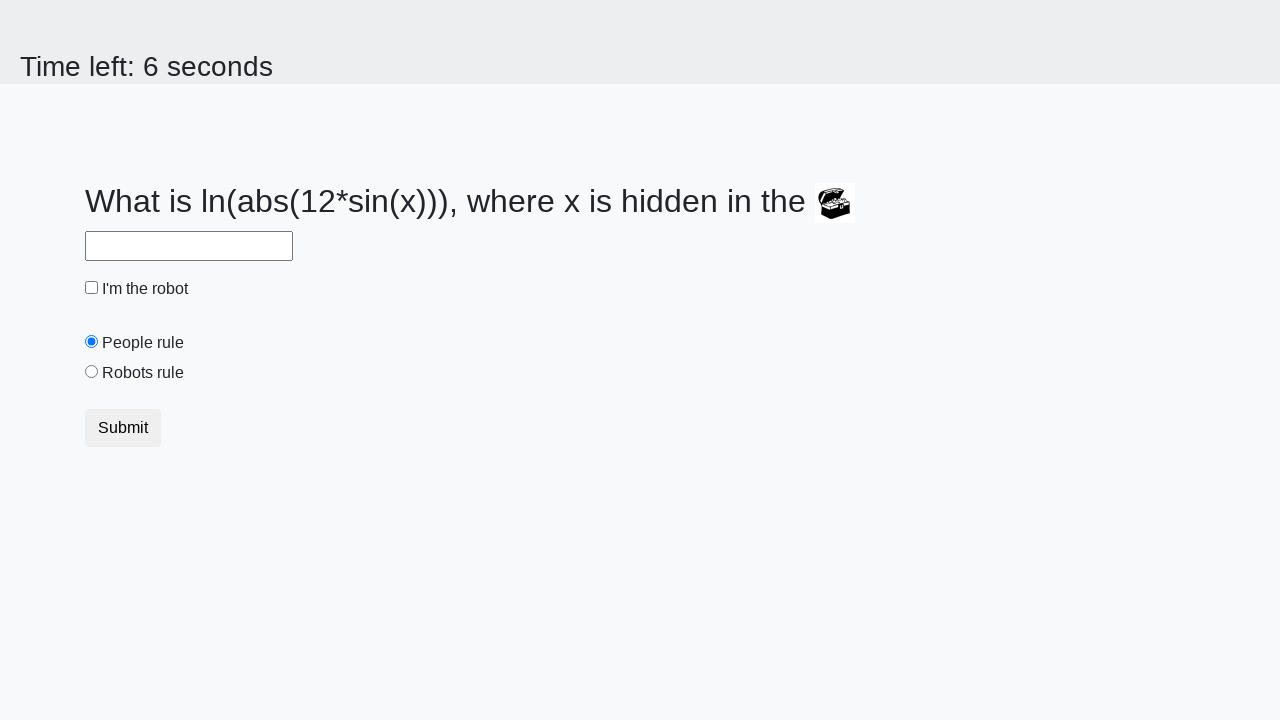

Extracted valuex attribute from treasure element: 143
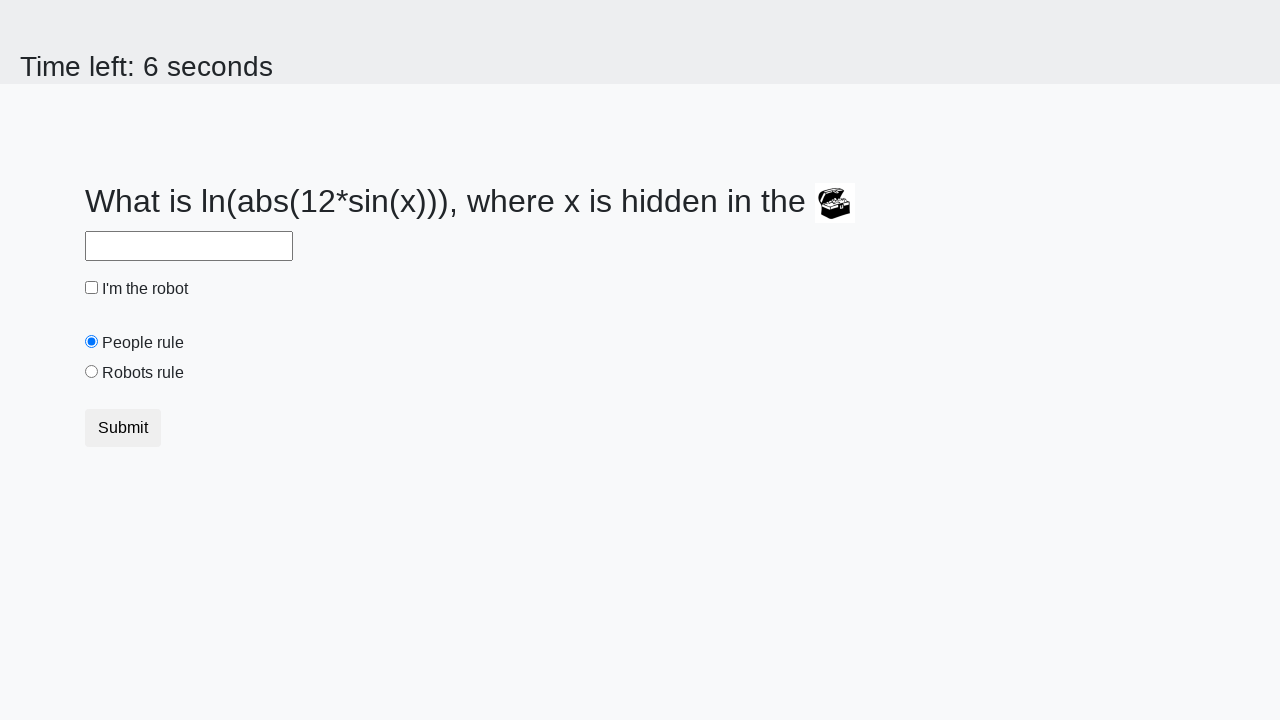

Calculated math formula result: 2.4832506402346826
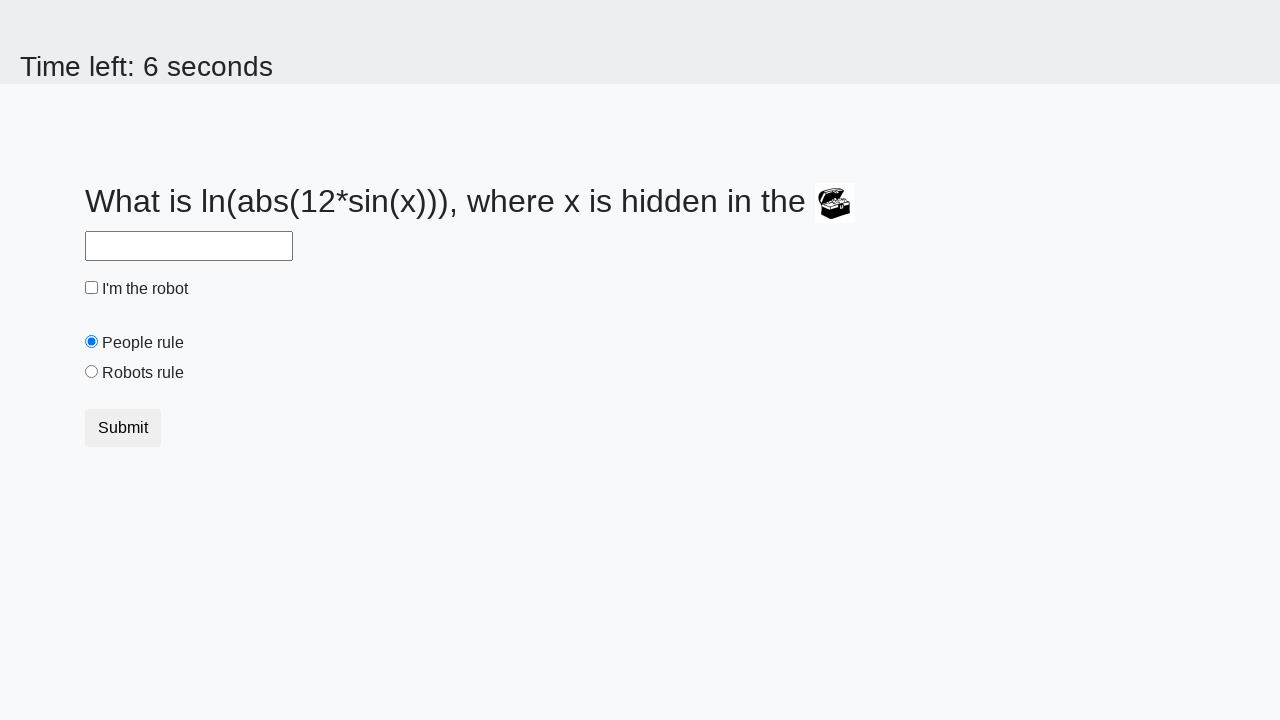

Filled answer field with calculated value on #answer
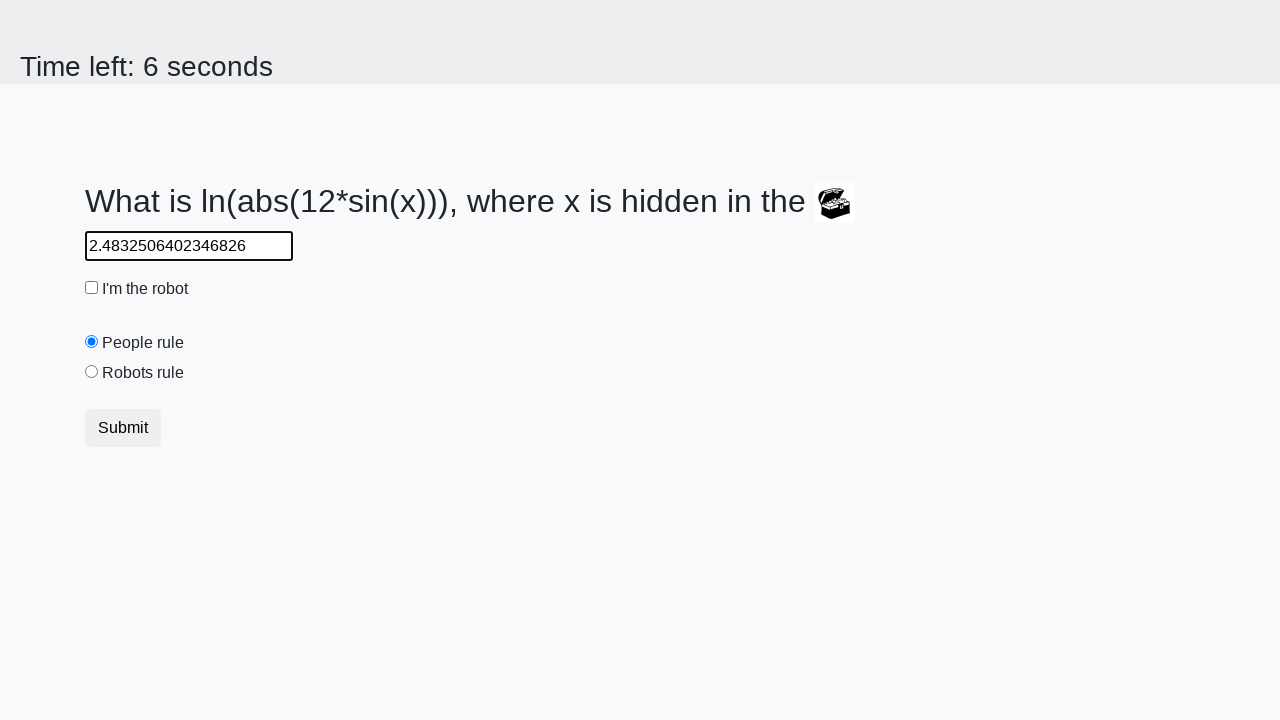

Clicked robot checkbox at (92, 288) on #robotCheckbox
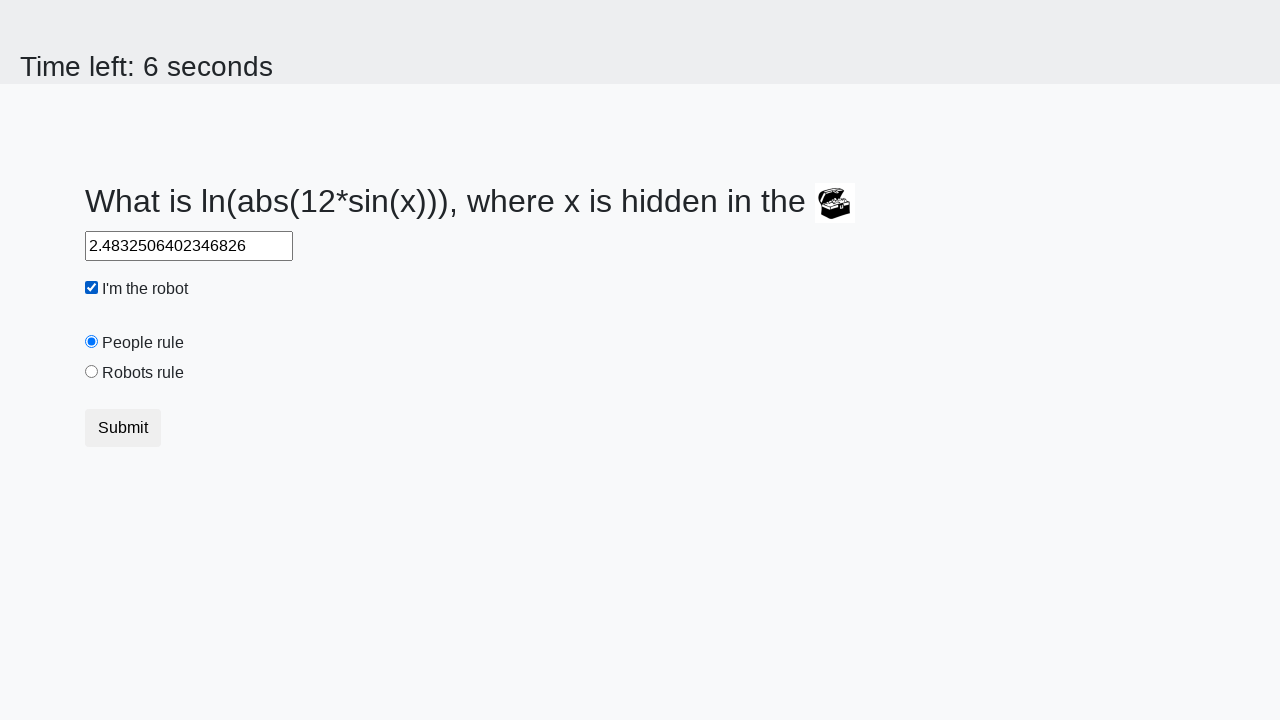

Clicked robots rule radio button at (92, 372) on #robotsRule
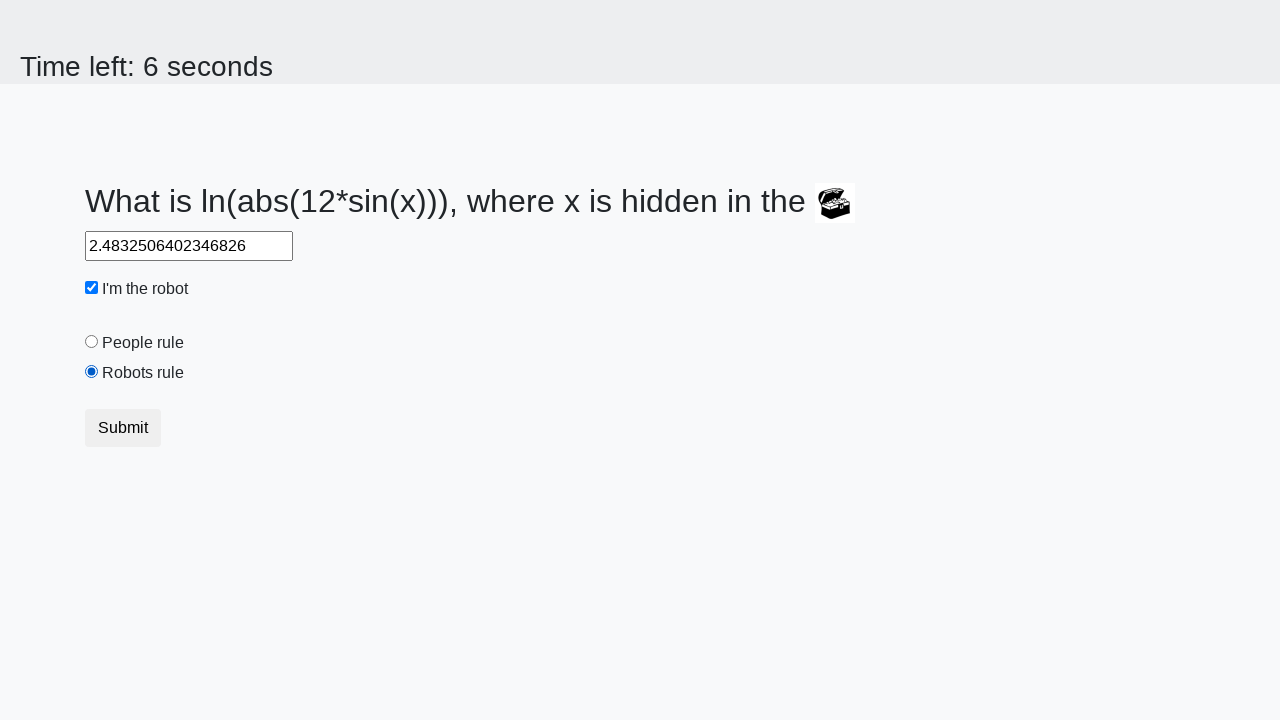

Clicked submit button to complete math challenge at (123, 428) on button
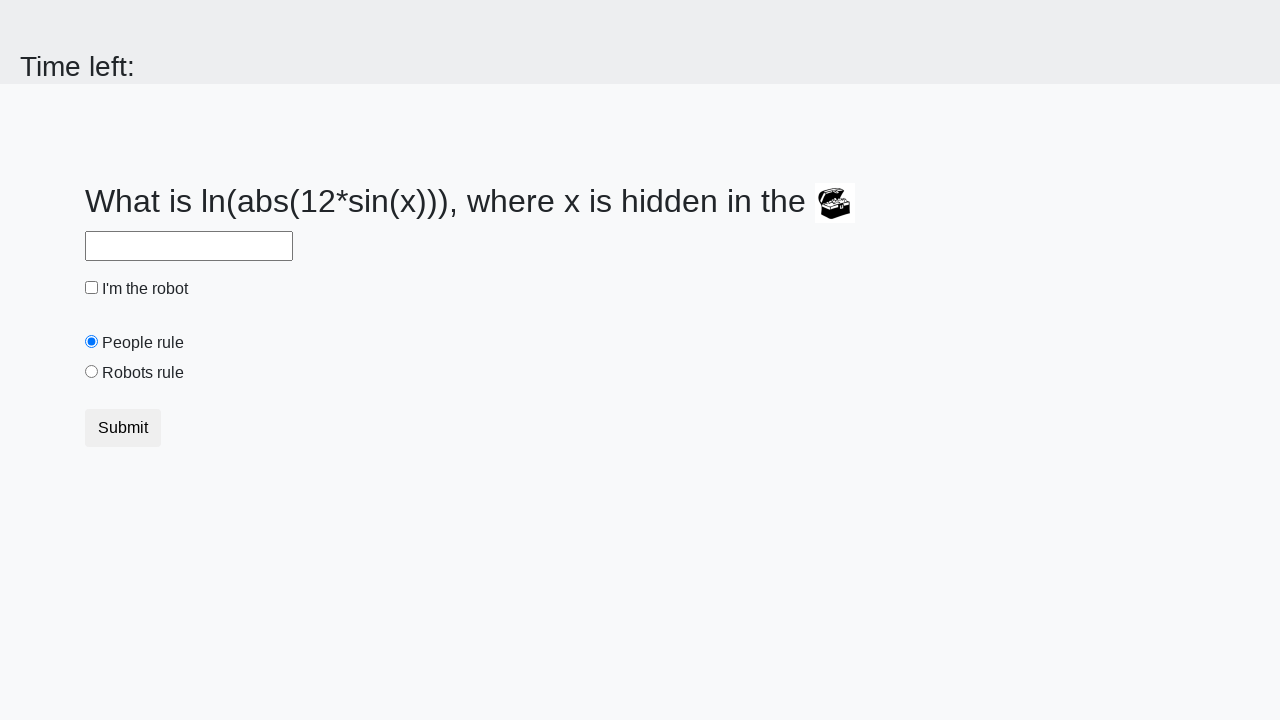

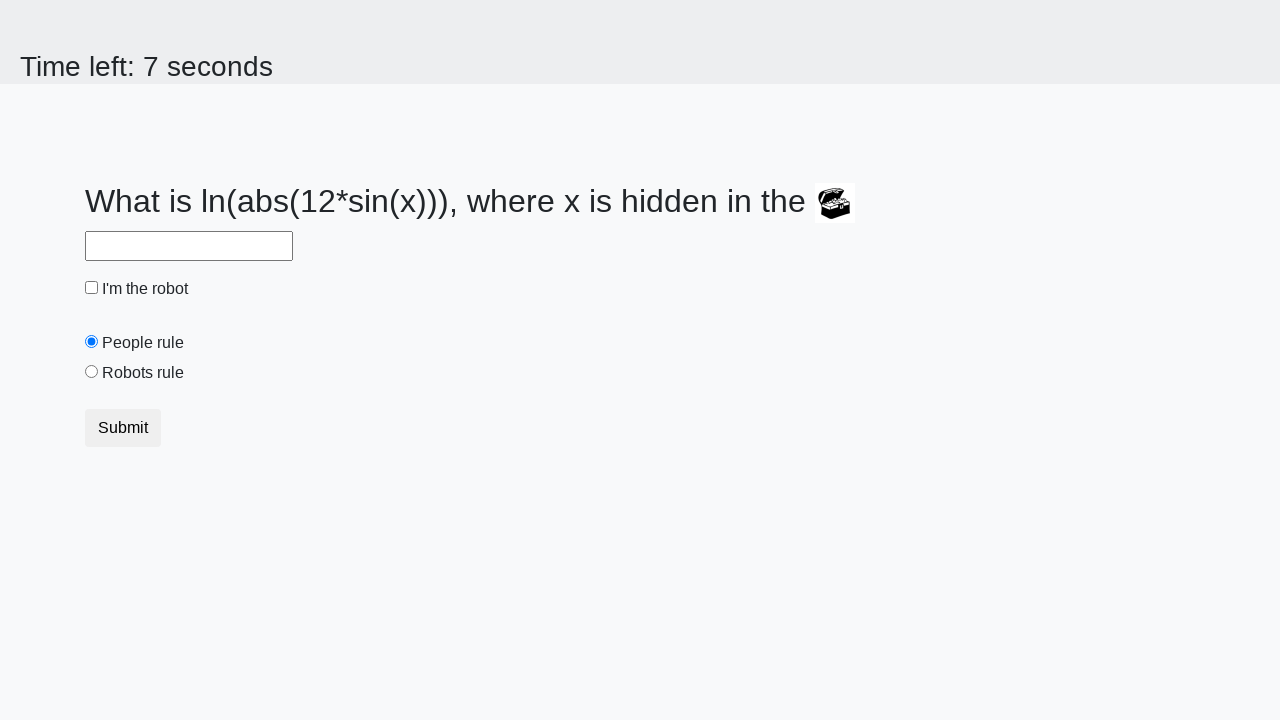